Interacts with an iframe by filling text into an input field inside the frame

Starting URL: https://demo.automationtesting.in/Frames.html

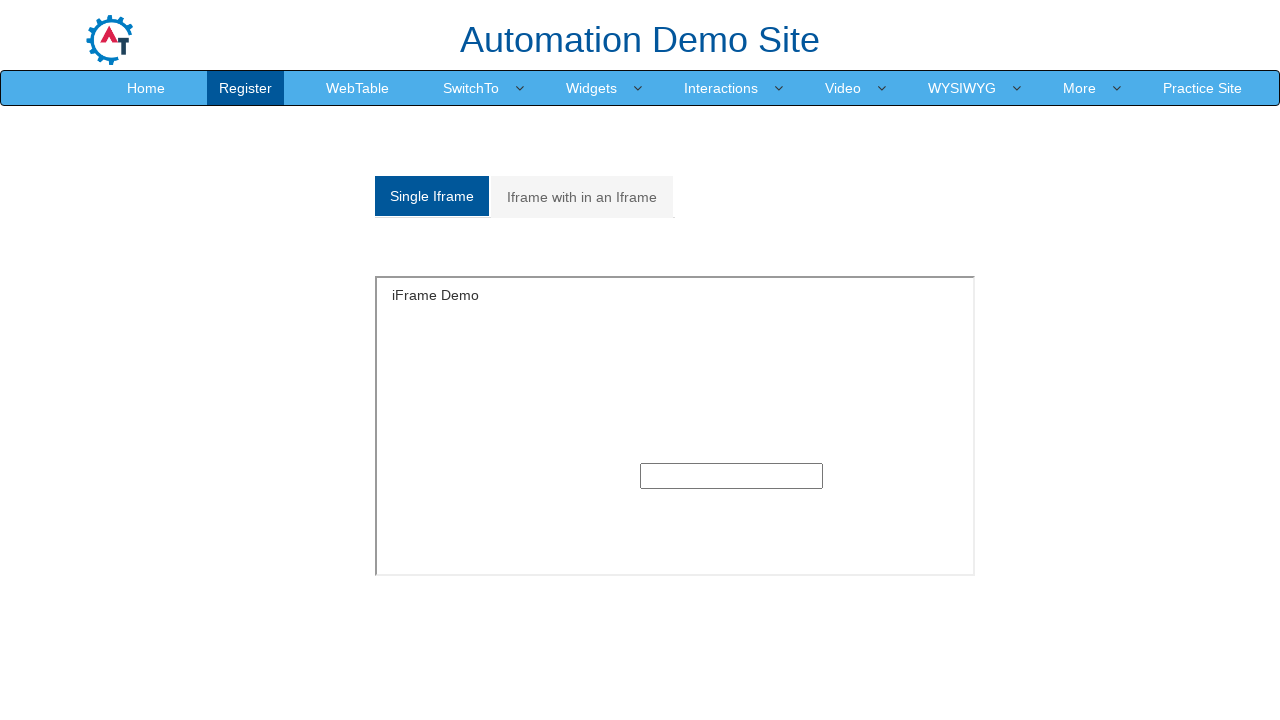

Navigated to https://demo.automationtesting.in/Frames.html
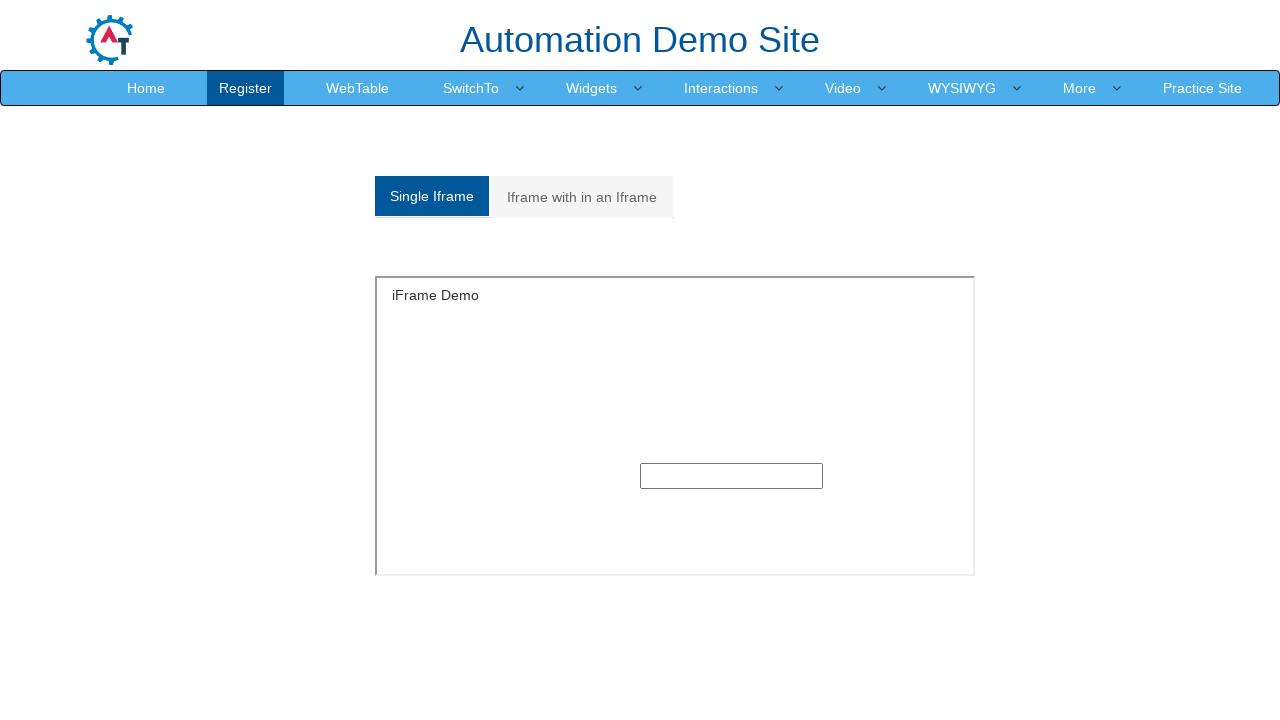

Filled input field inside iframe with 'Hello World!' on iframe[name='SingleFrame'] >> internal:control=enter-frame >> input
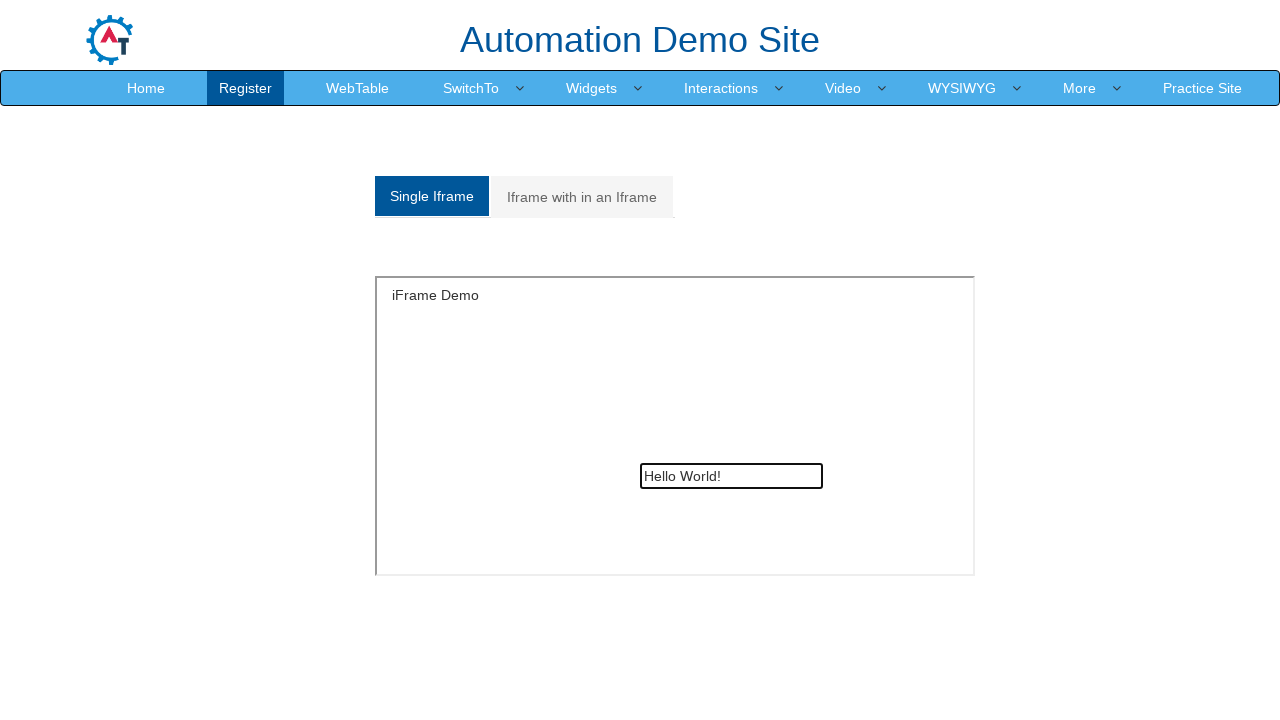

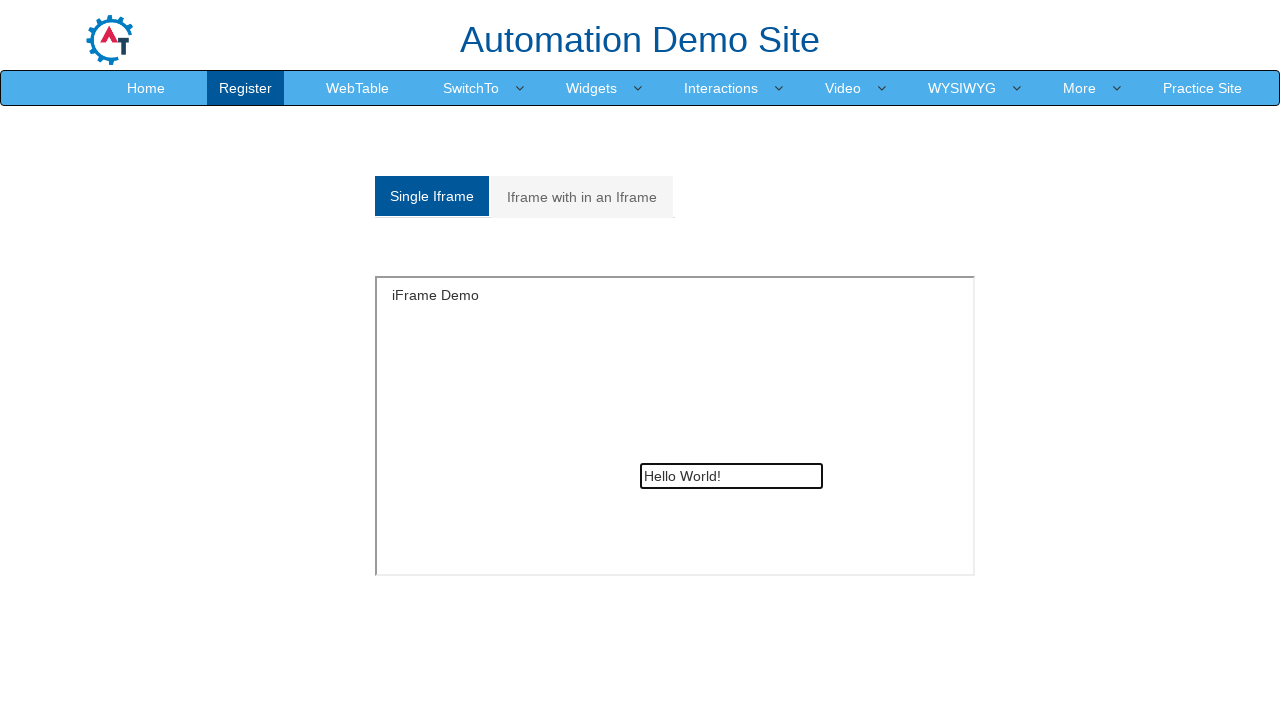